Tests flight booking functionality on EaseMyTrip by selecting round trip option, choosing departure and return dates from the calendar

Starting URL: https://www.easemytrip.com/

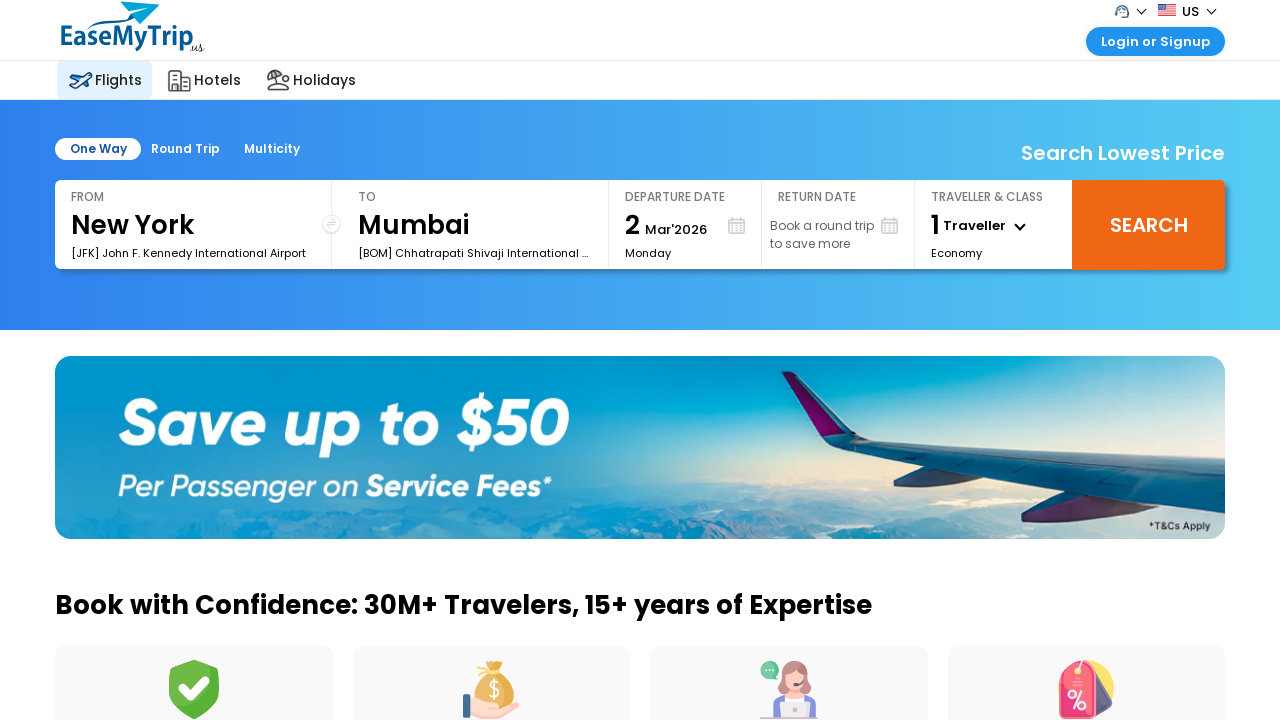

Clicked round trip option at (185, 149) on #rtrip
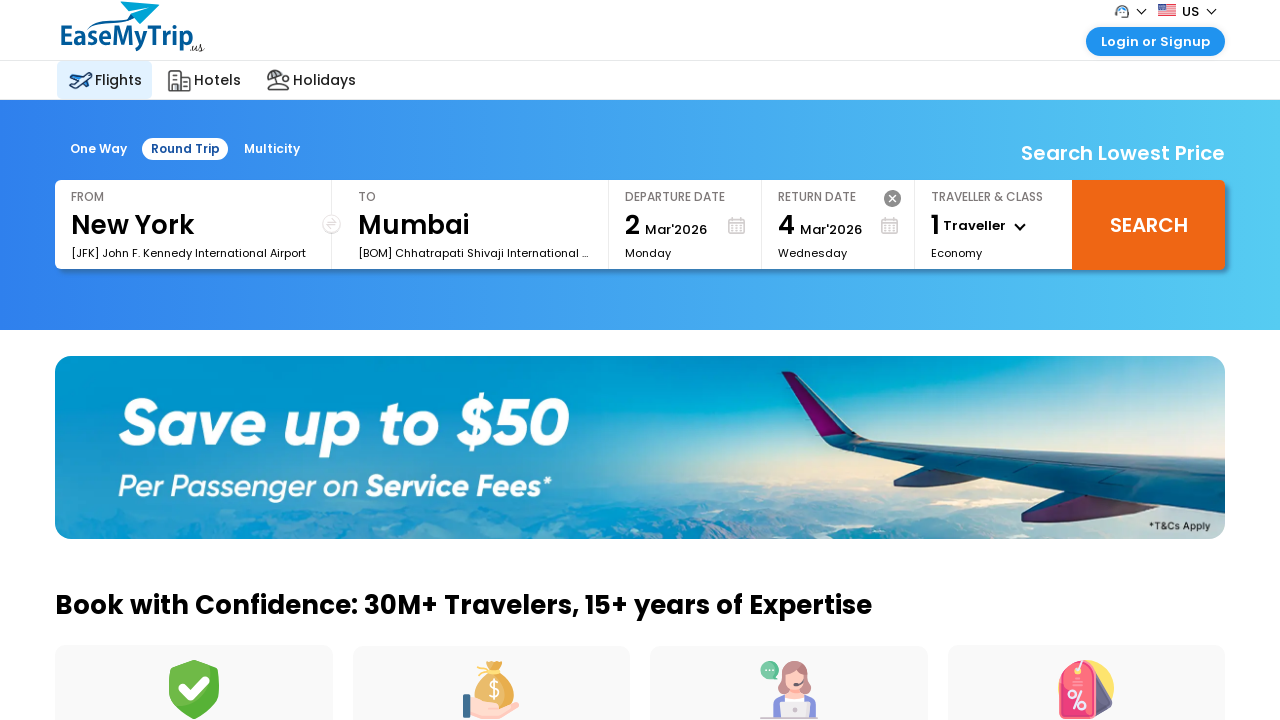

Clicked departure date field at (713, 222) on #ddate
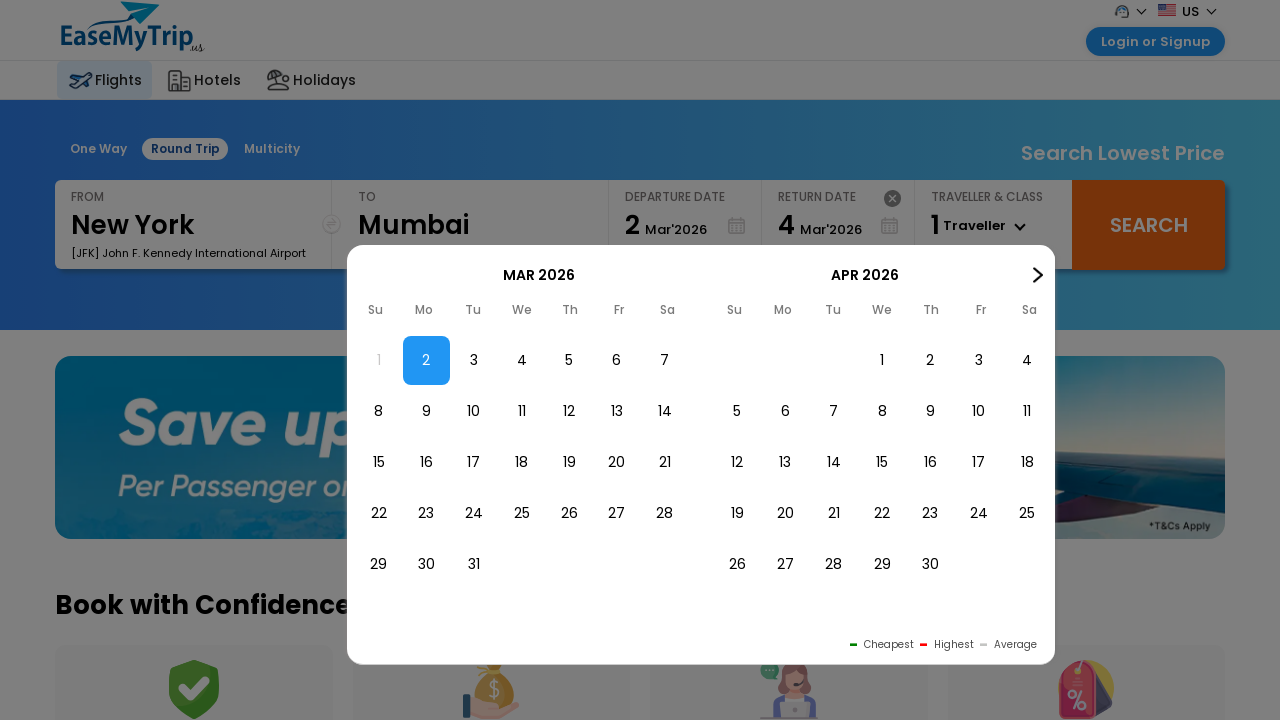

Selected active date from departure calendar at (426, 360) on .active-date
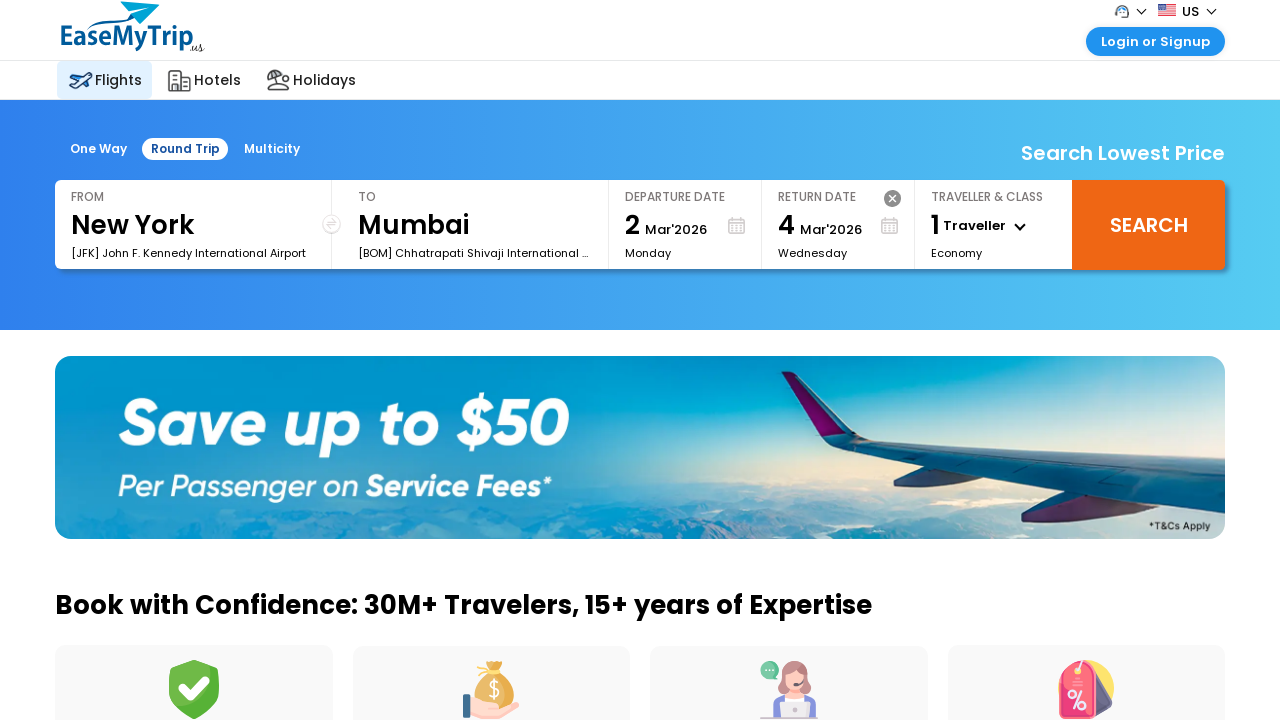

Clicked return date field at (866, 222) on #rdate
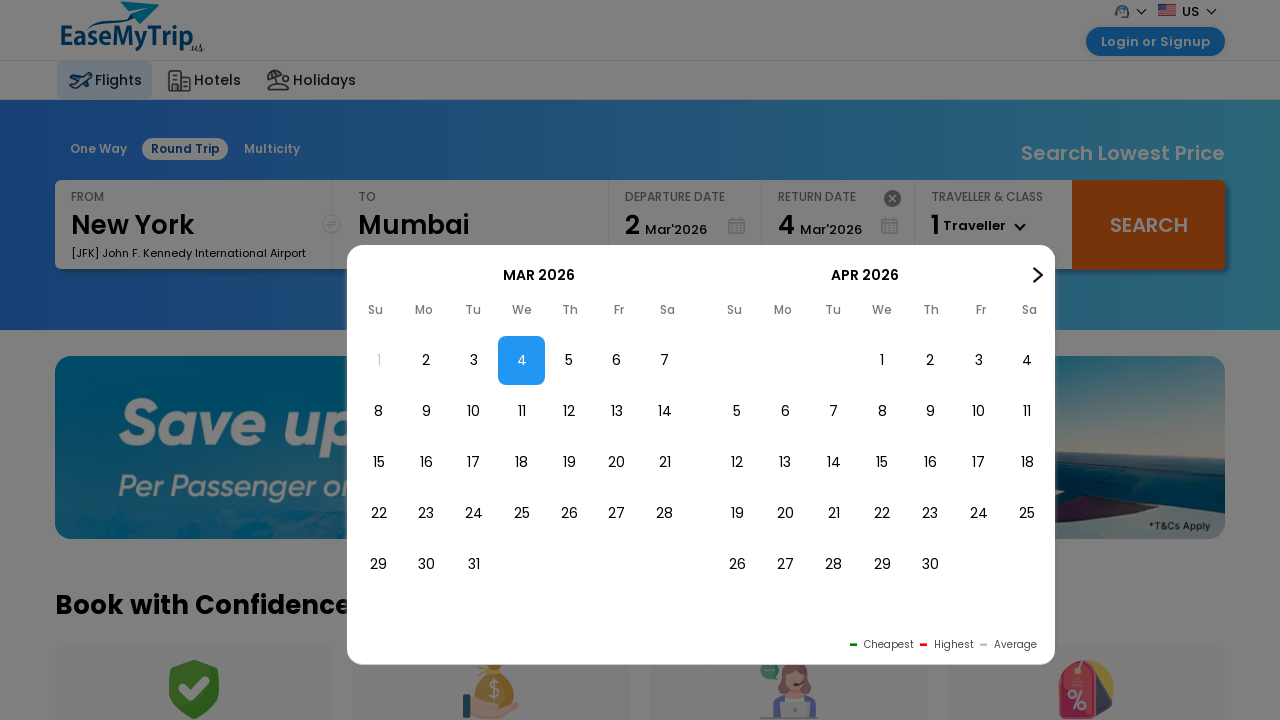

Return date picker loaded with visible dates
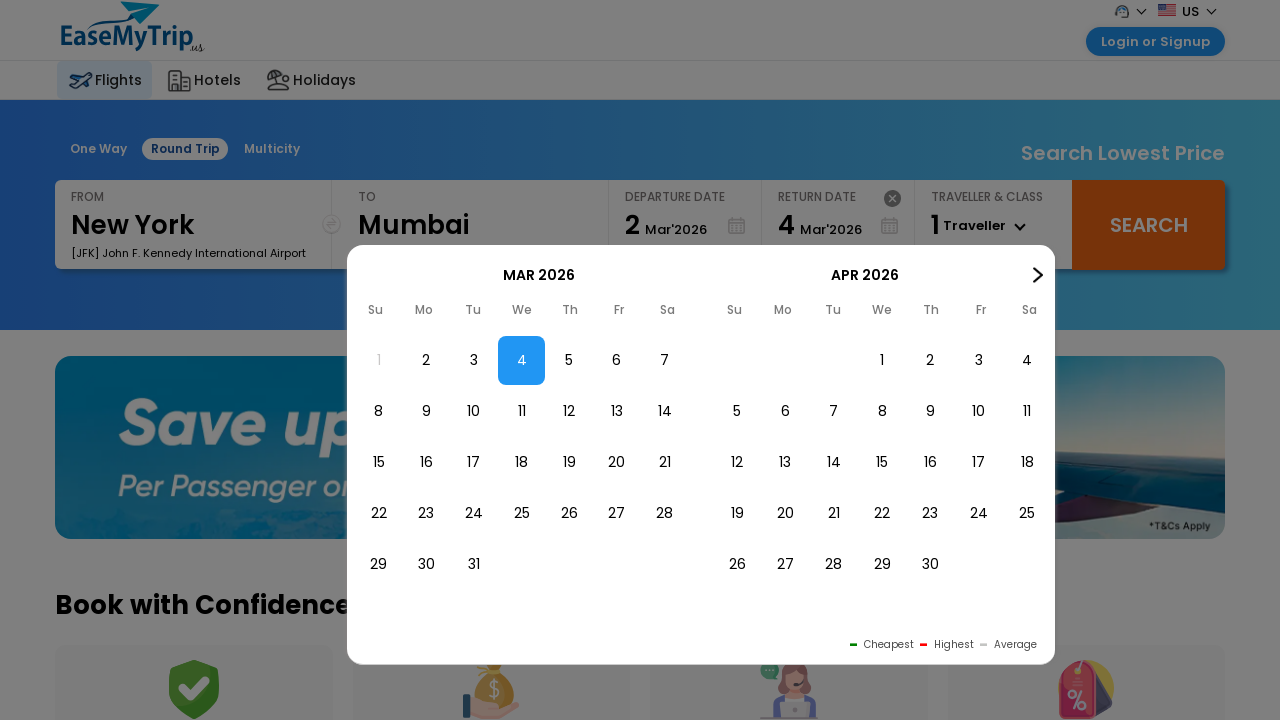

Selected 4th as return date from calendar at (522, 360) on li[style='visibility:show'] >> nth=3
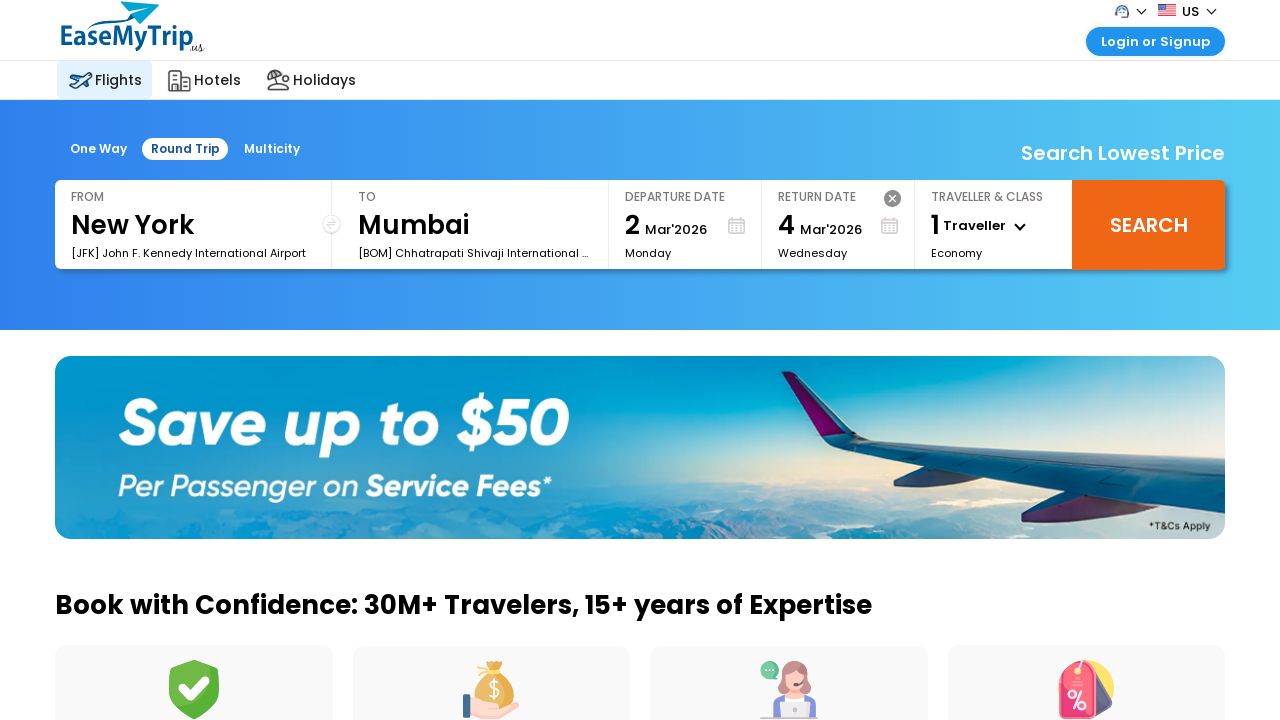

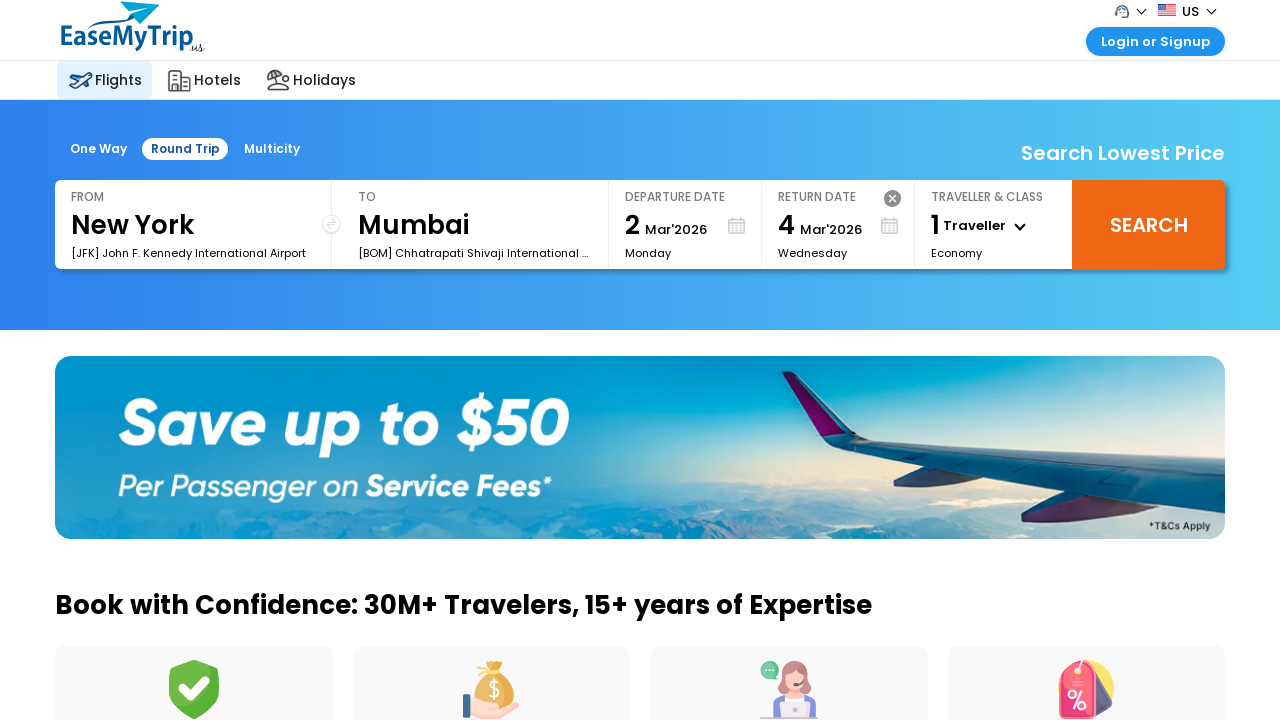